Tests that cancelling a JavaScript prompt dialog displays an unsuccessful/cancelled message.

Starting URL: https://testautomationpractice.blogspot.com/

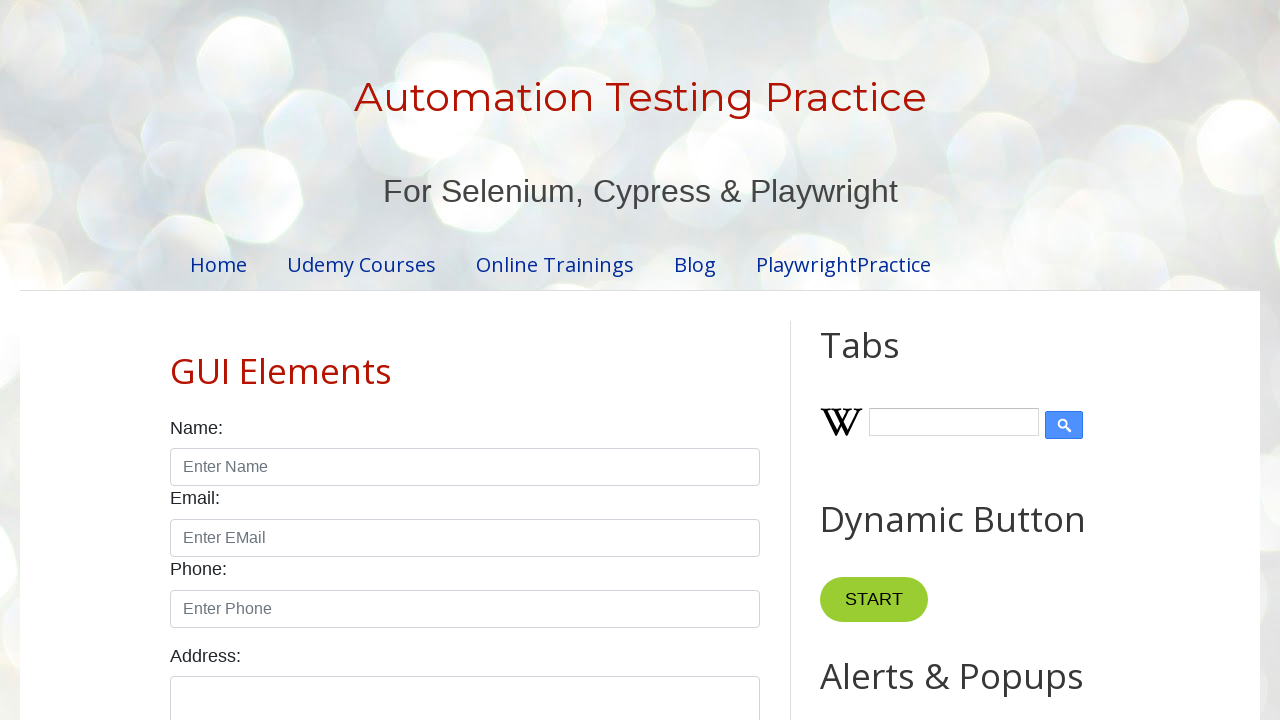

Set up dialog handler to dismiss/cancel the prompt
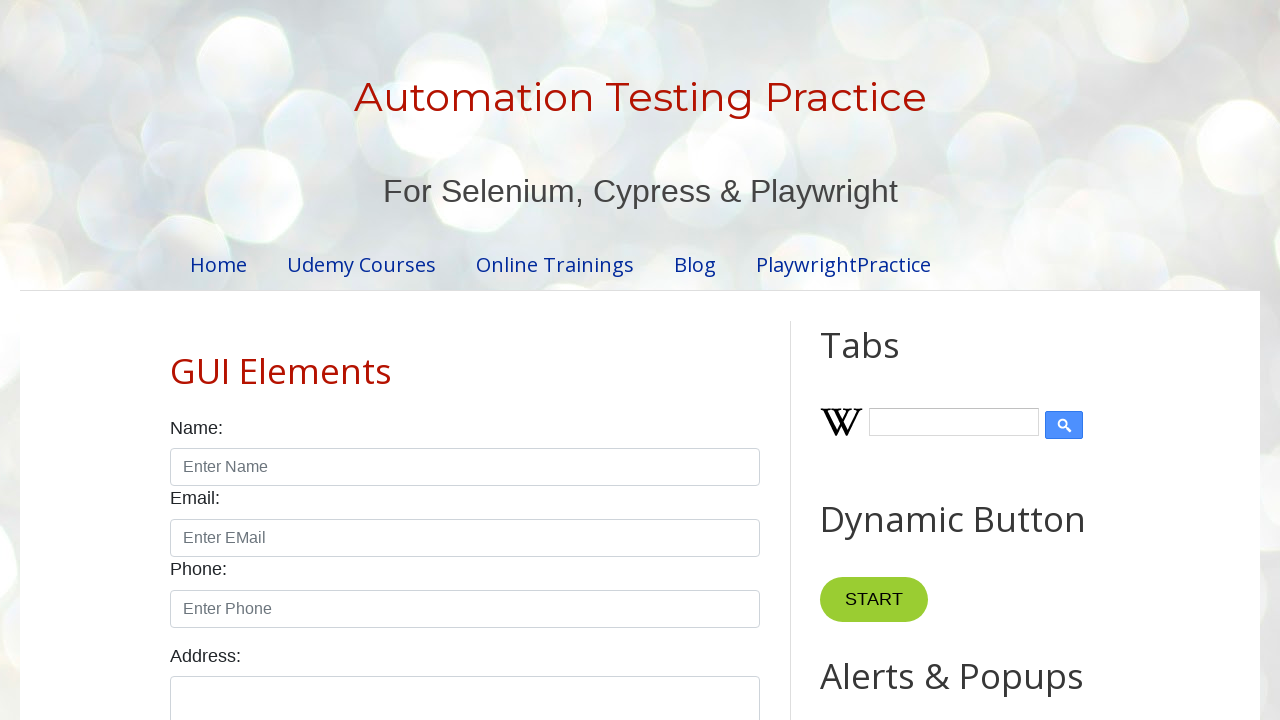

Clicked the prompt button to trigger the prompt dialog at (890, 360) on xpath=//button[@id="promptBtn"]
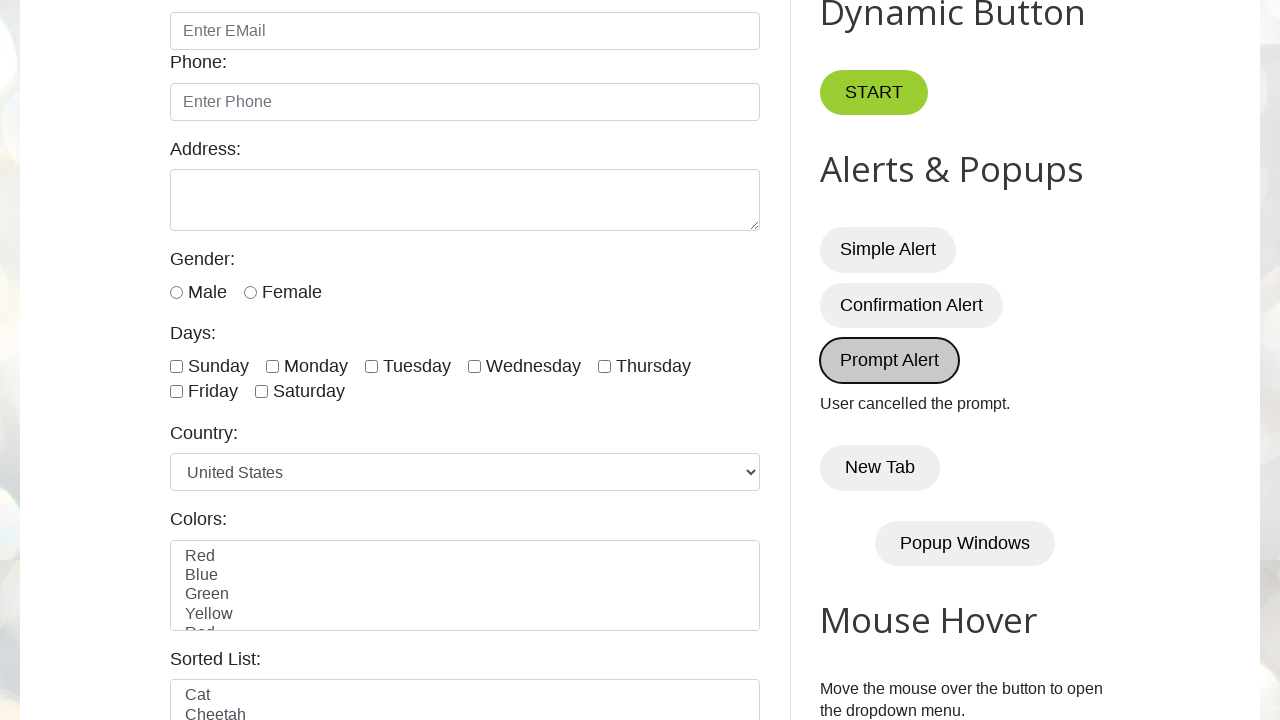

Waited for result message element indicating prompt was cancelled
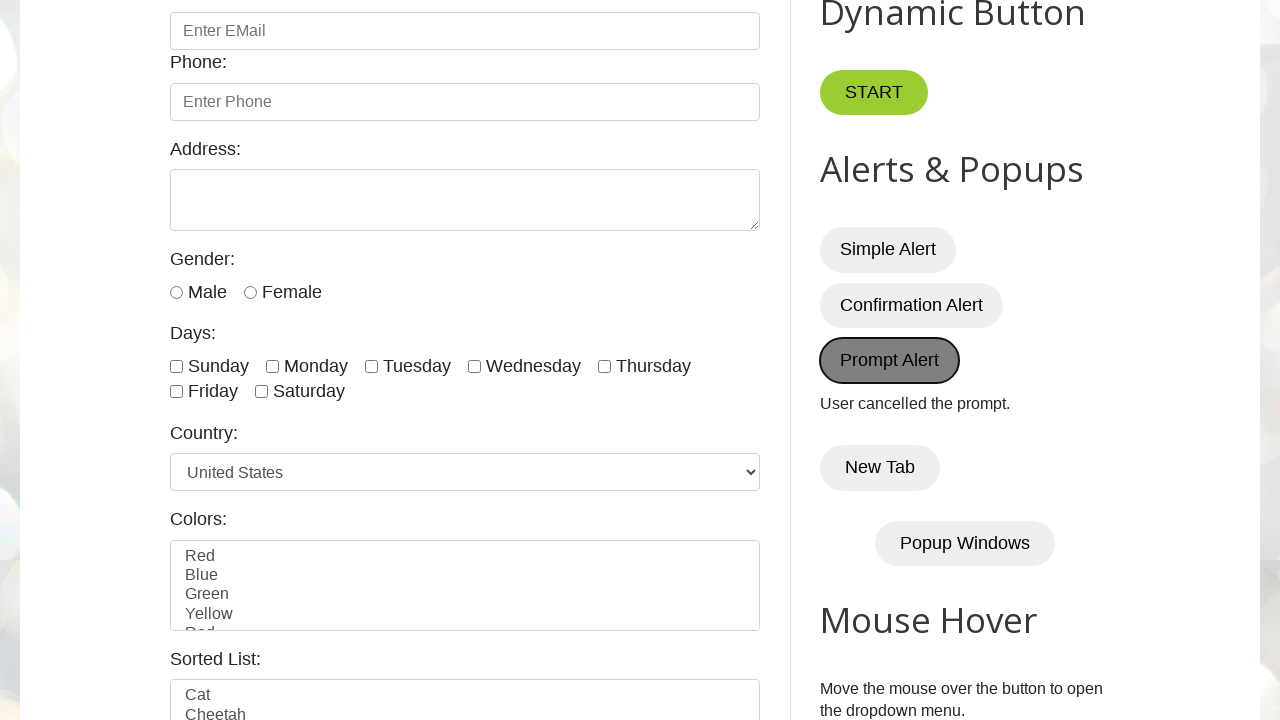

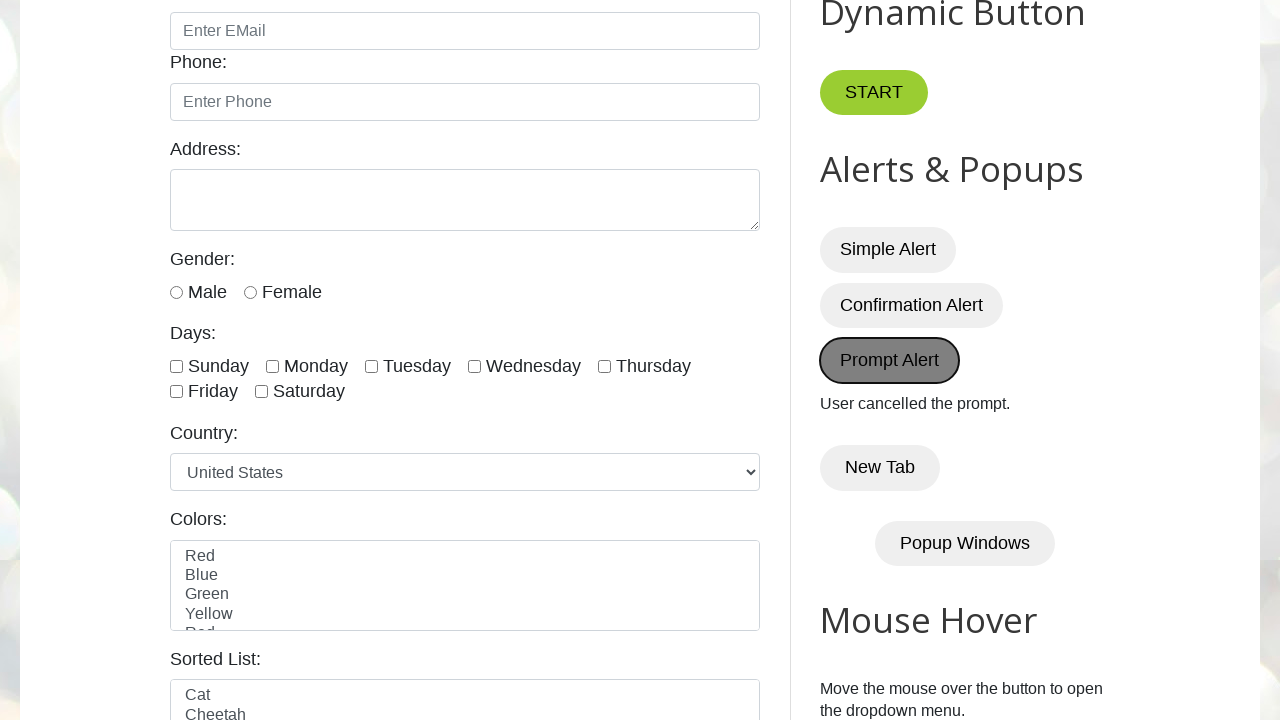